Tests web table functionality by adding three new records with different user data (name, email, age, salary, department) through a registration form on a demo QA site.

Starting URL: https://demoqa.com/webtables

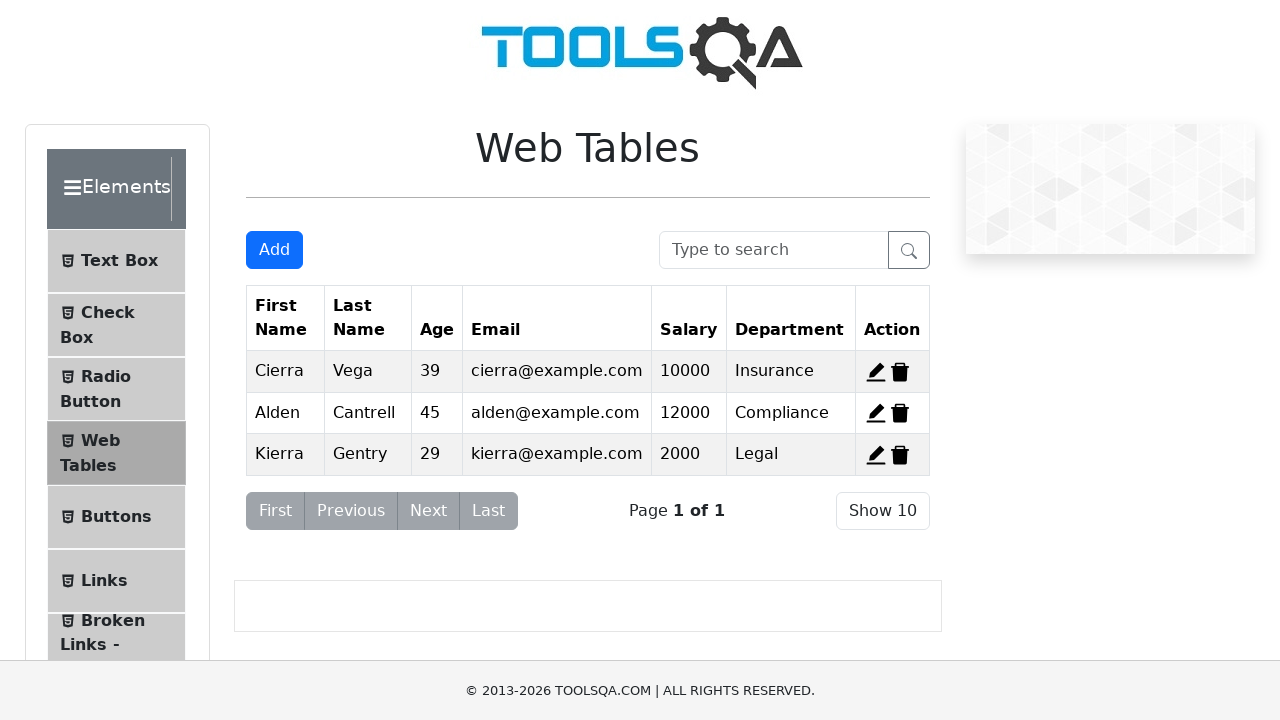

Clicked 'Add New Record' button for first record at (274, 250) on #addNewRecordButton
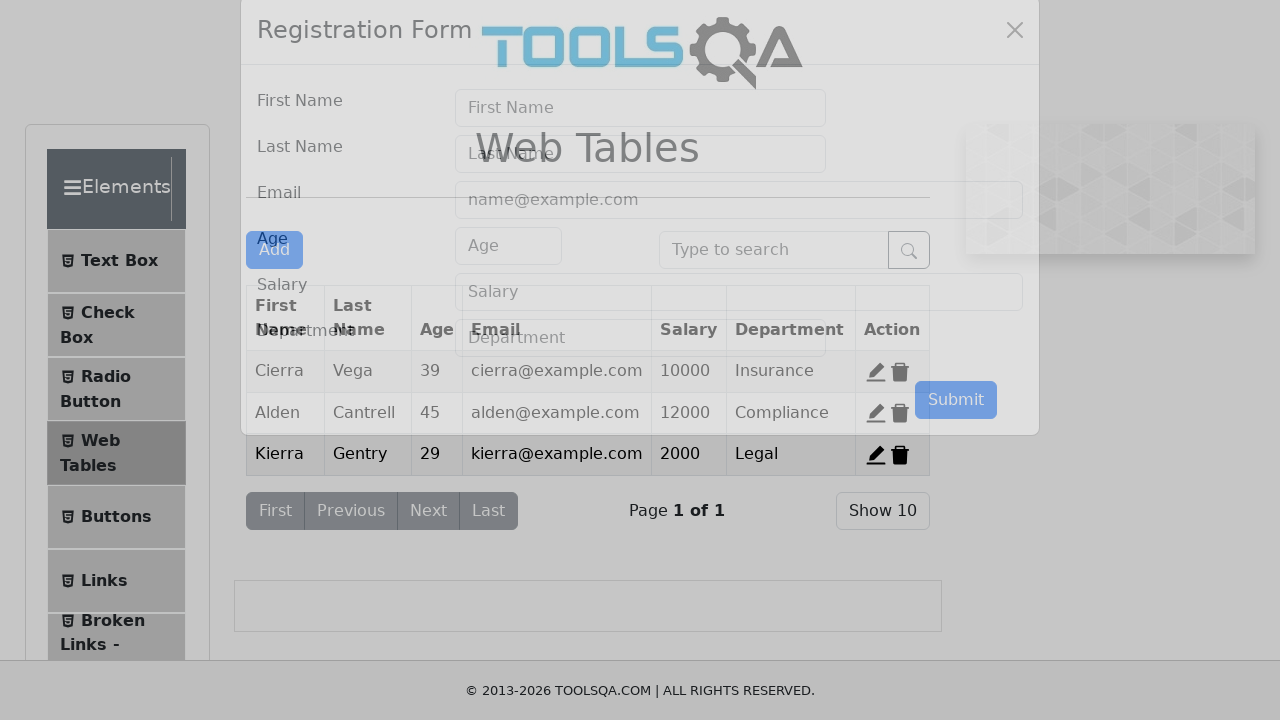

Filled first name 'Heru' in registration form on #firstName
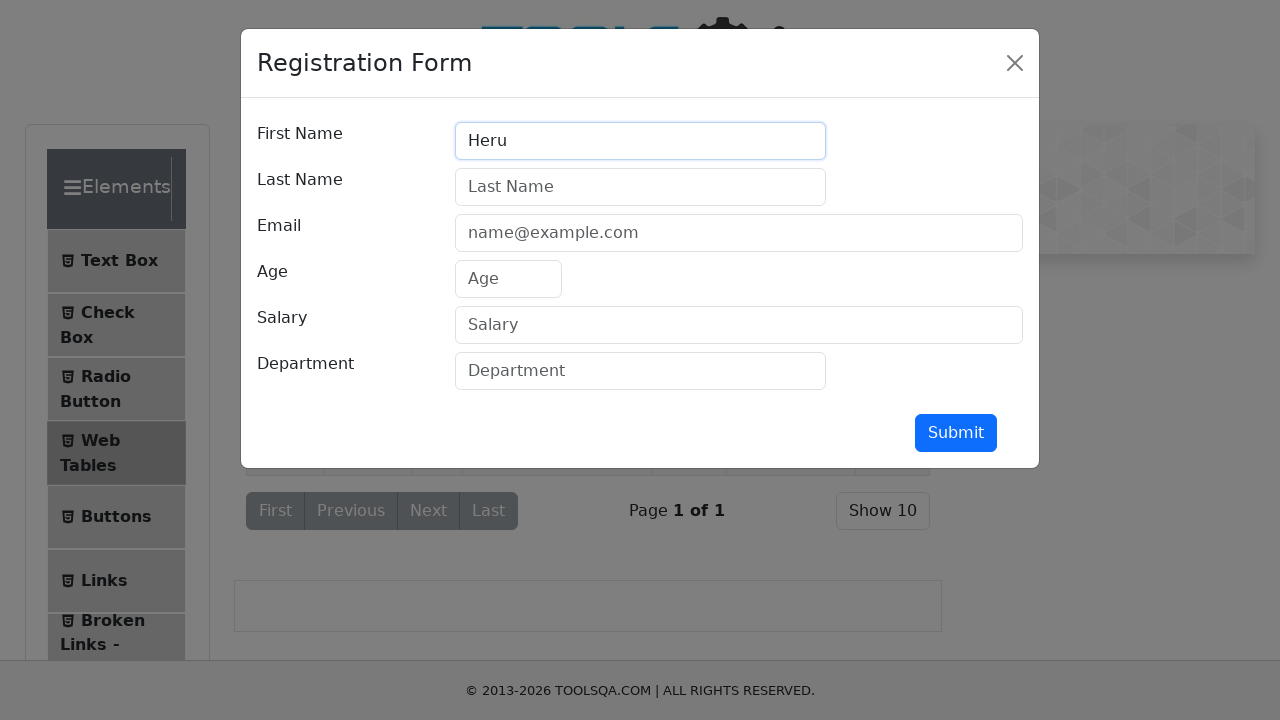

Filled last name 'Gunadi' in registration form on #lastName
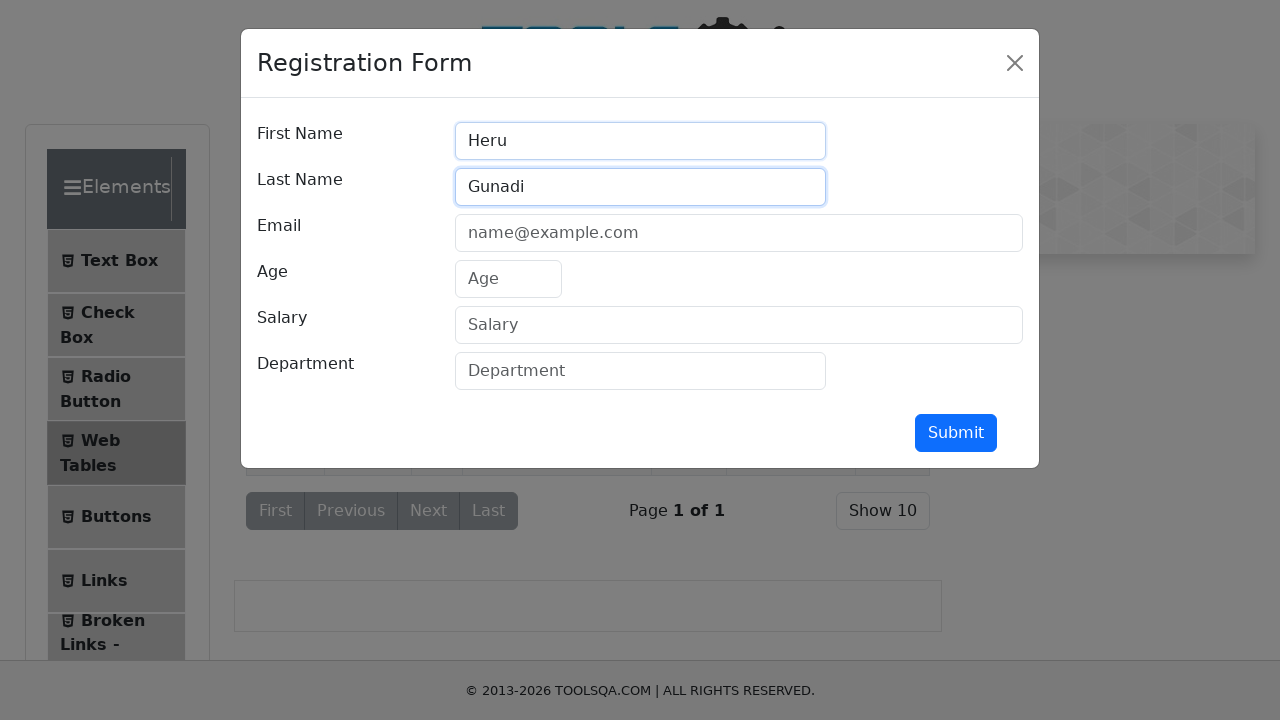

Filled email 'crayonshinchan@yahoo.com' in registration form on #userEmail
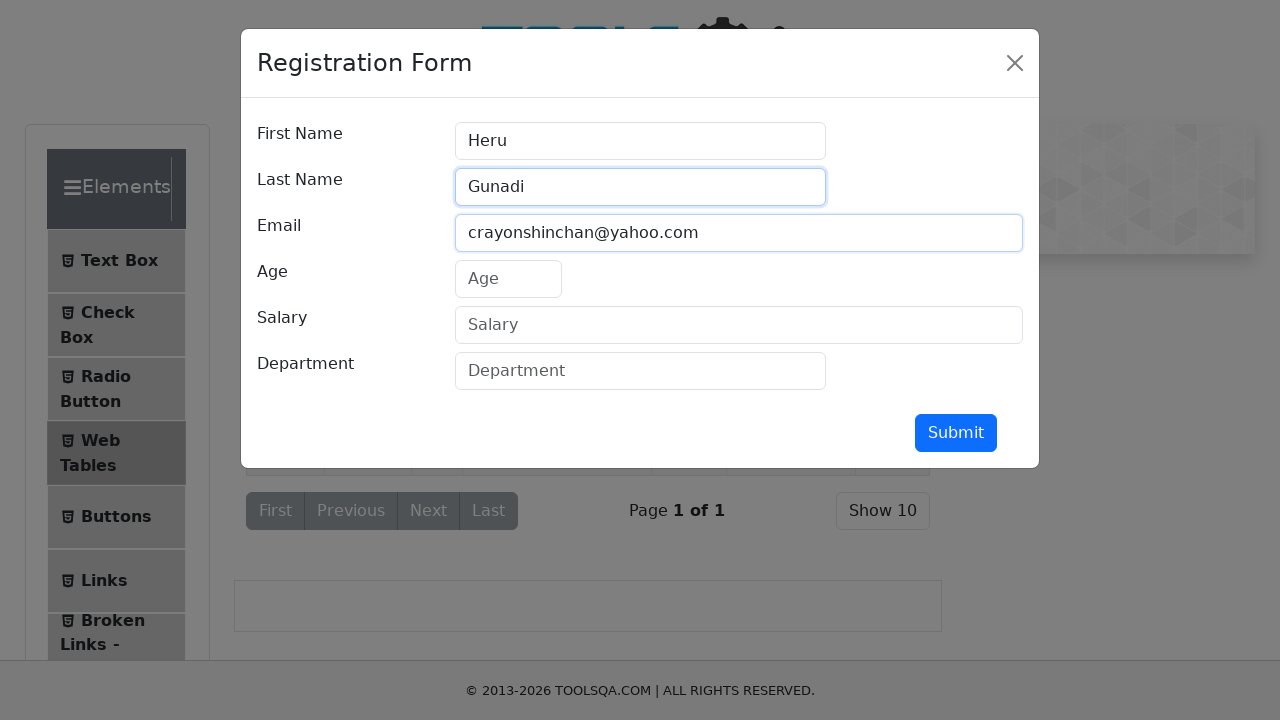

Filled age '17' in registration form on #age
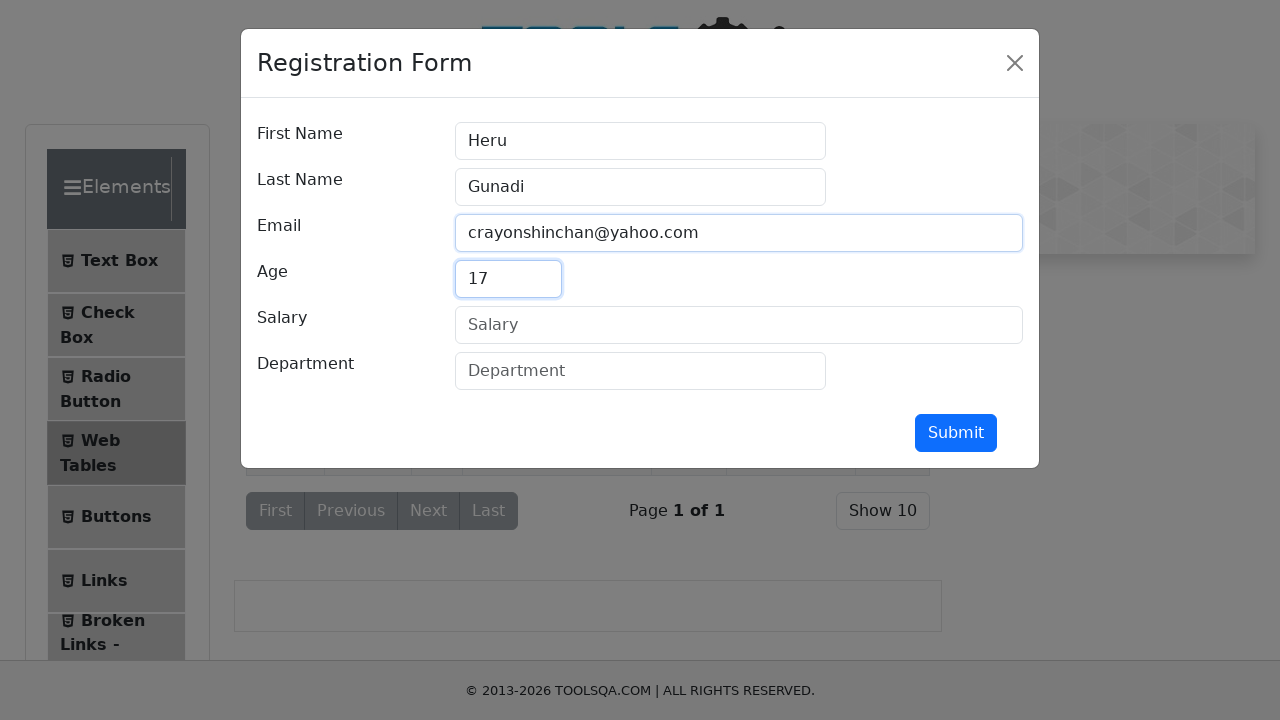

Filled salary '10000000' in registration form on #salary
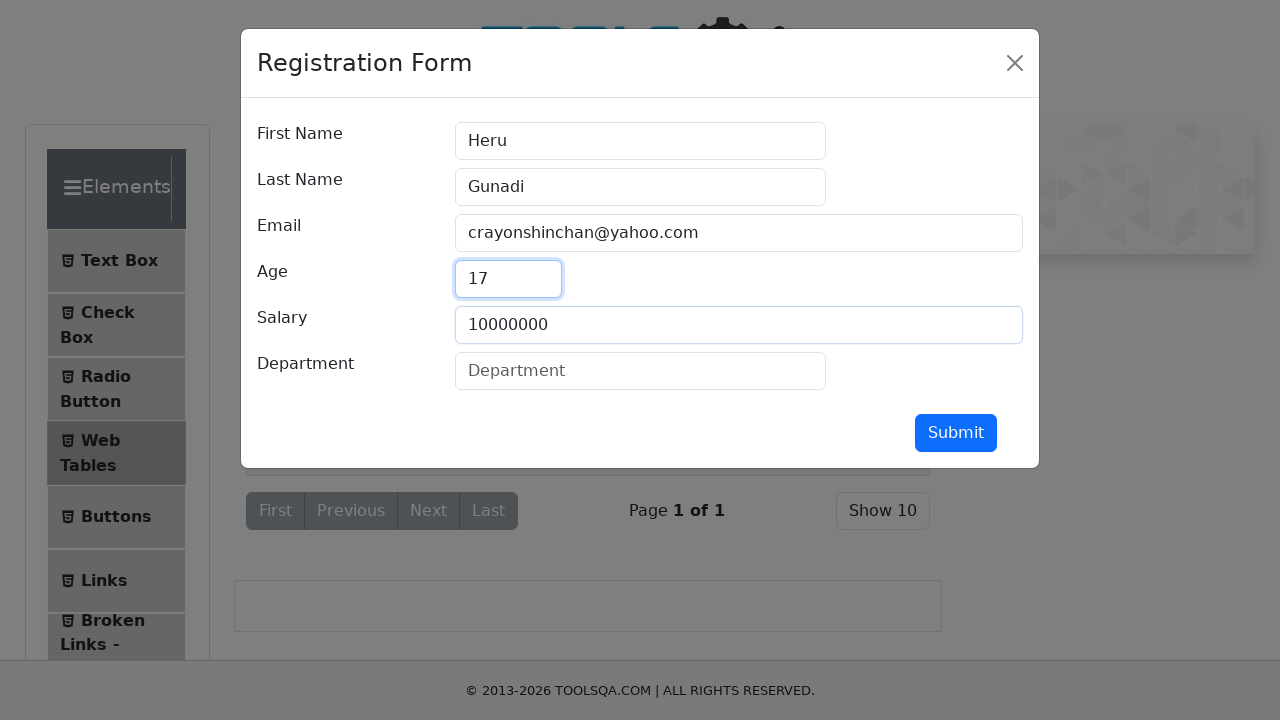

Filled department 'IT' in registration form on #department
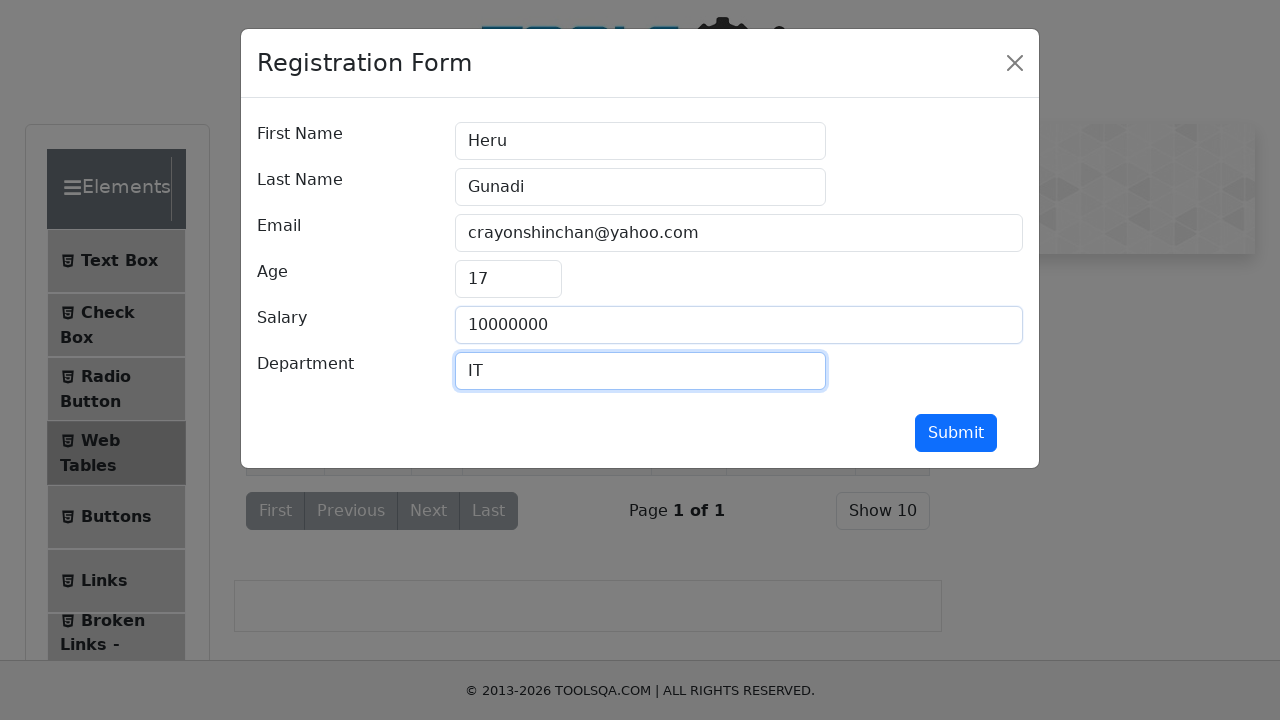

Clicked submit button to add first record at (956, 433) on #submit
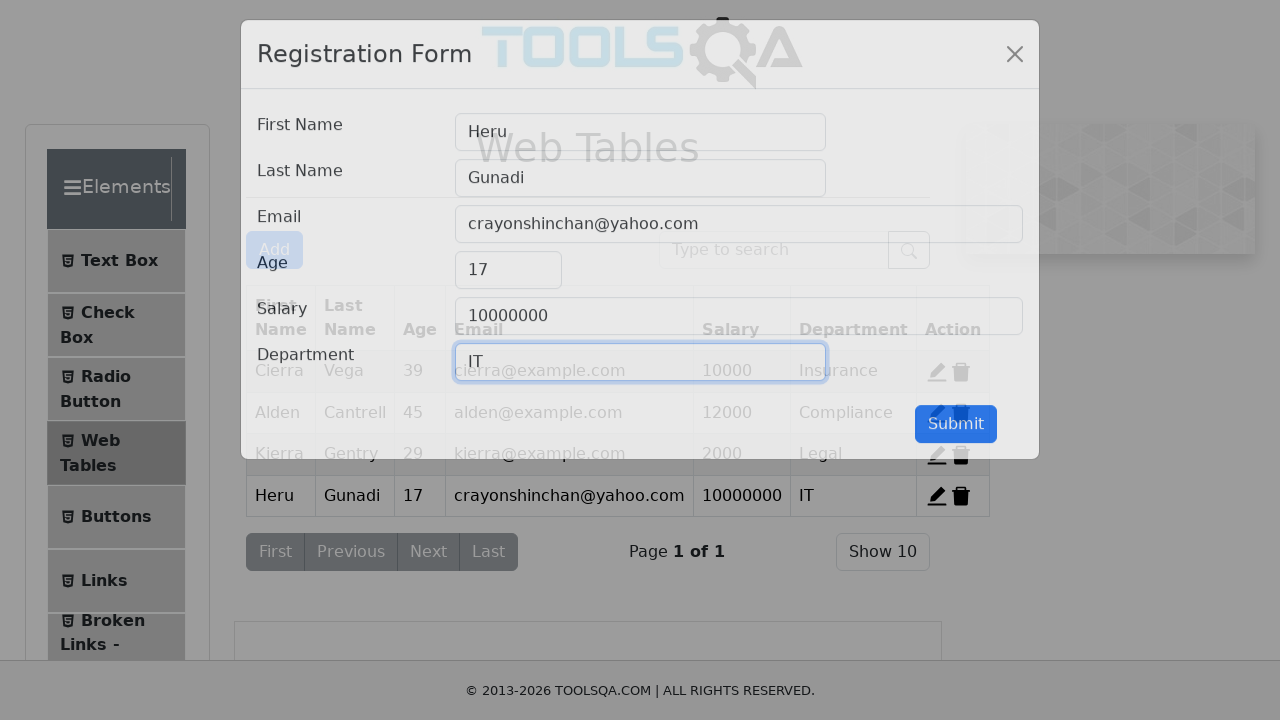

Waited for registration modal to close after first record
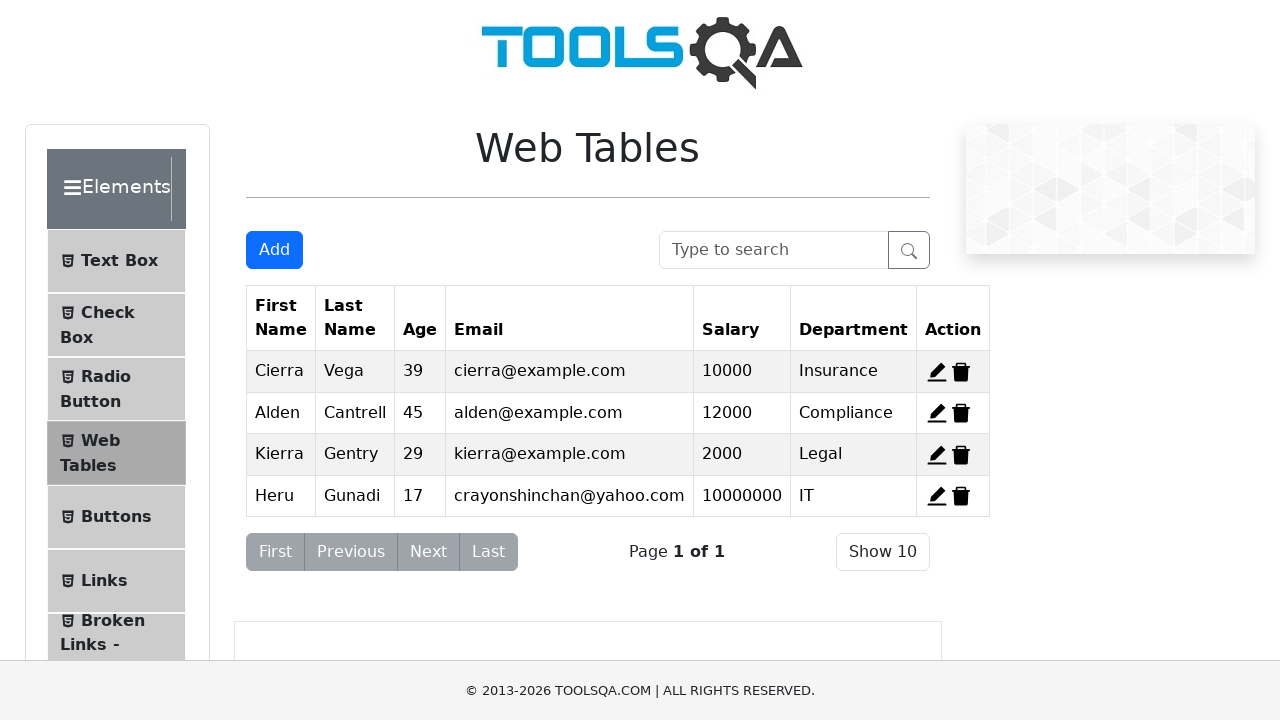

Clicked 'Add New Record' button for second record at (274, 250) on #addNewRecordButton
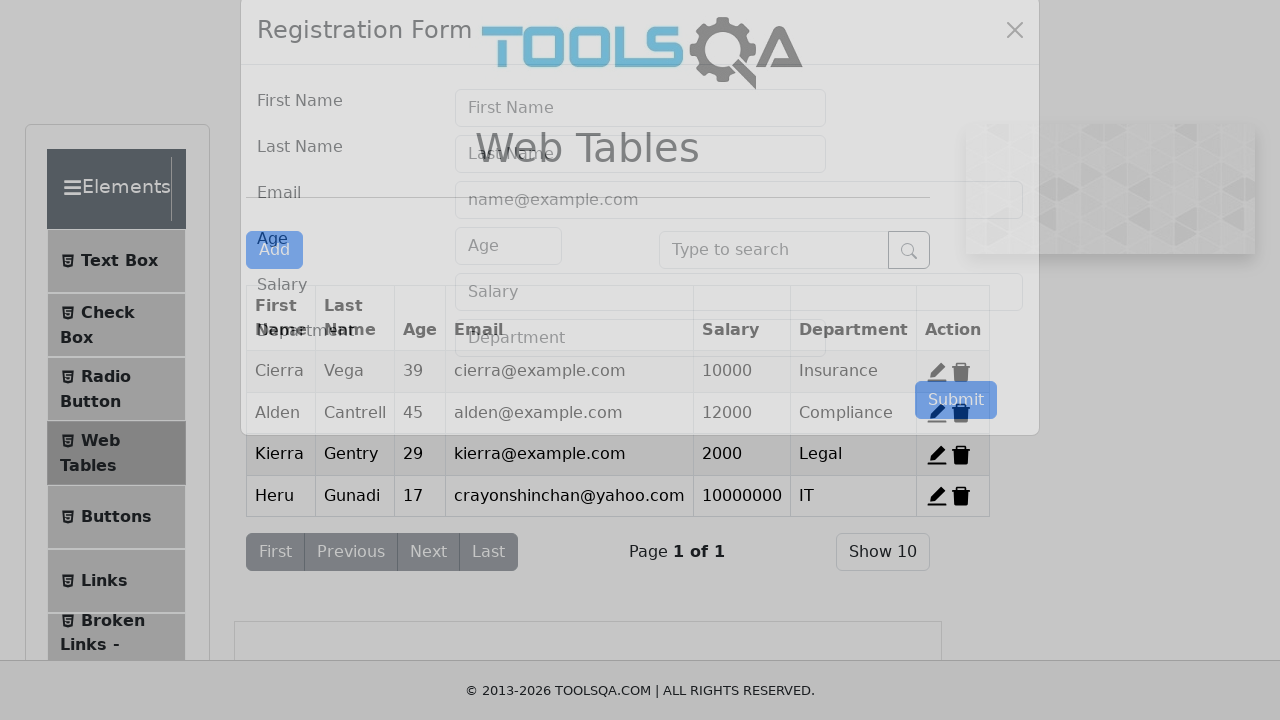

Filled first name 'Dian' in registration form on #firstName
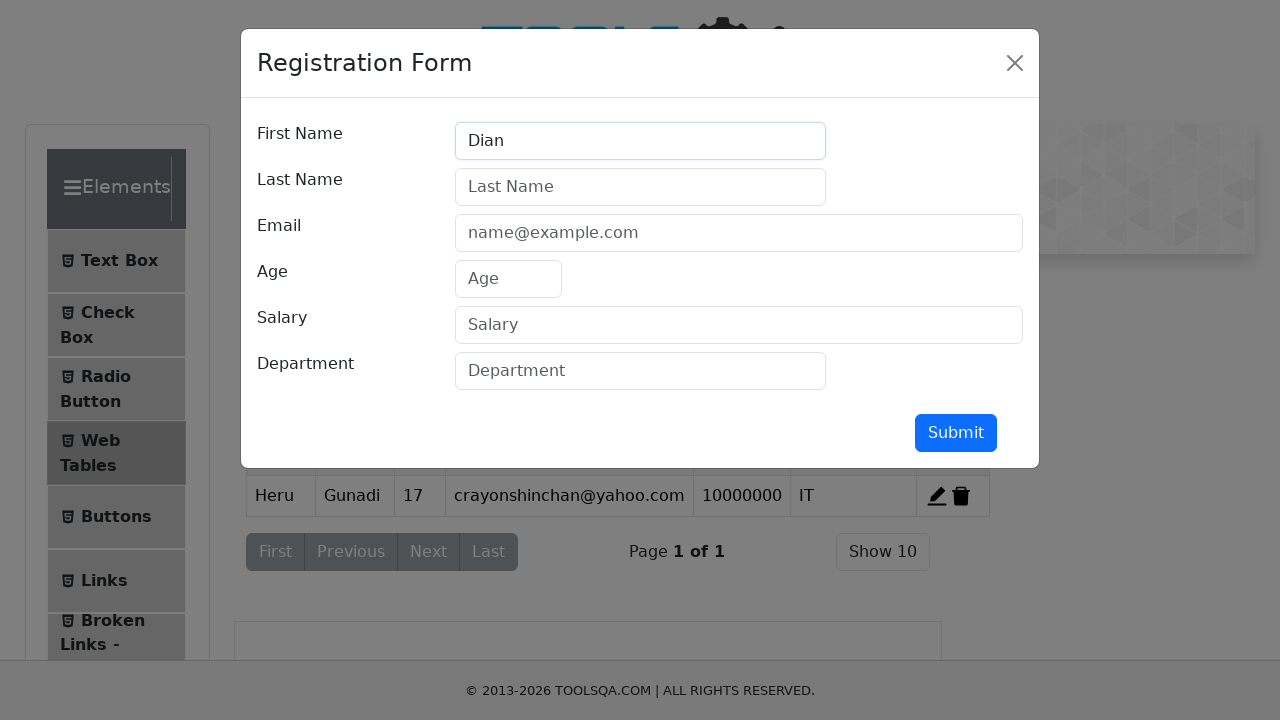

Filled last name 'Sastro' in registration form on #lastName
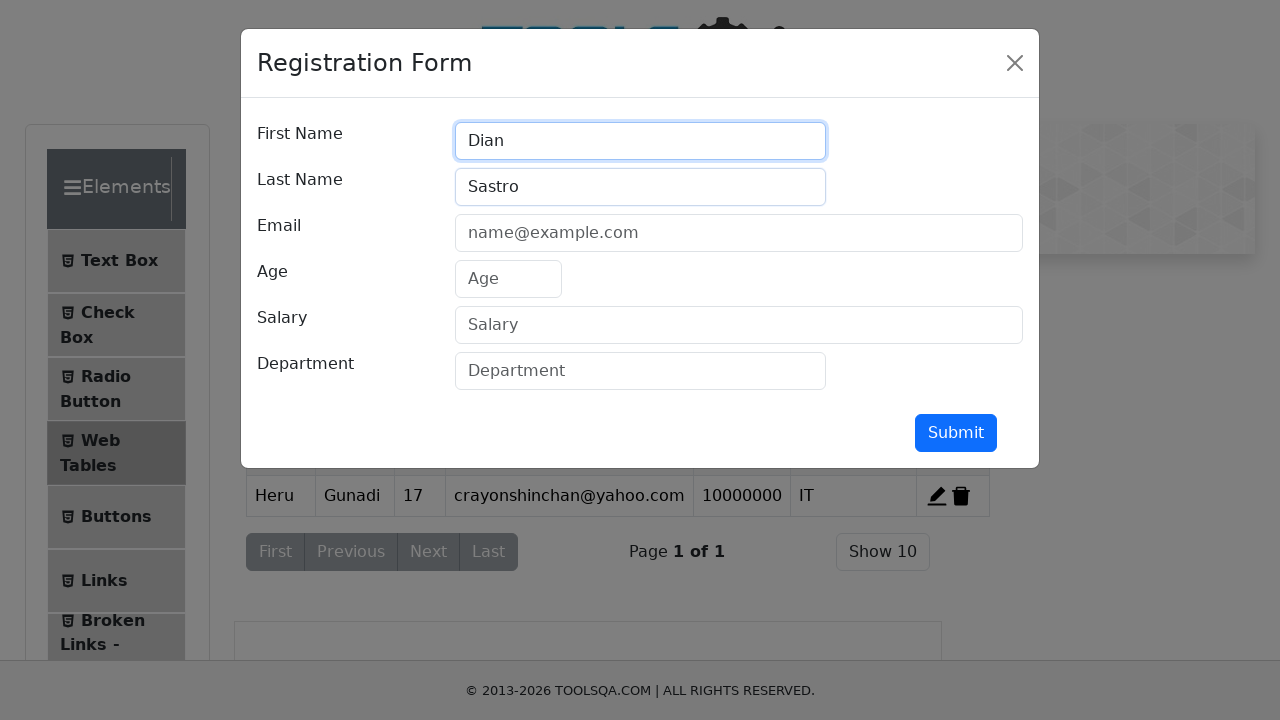

Filled email 'diansatrouhuy@gmail.com' in registration form on #userEmail
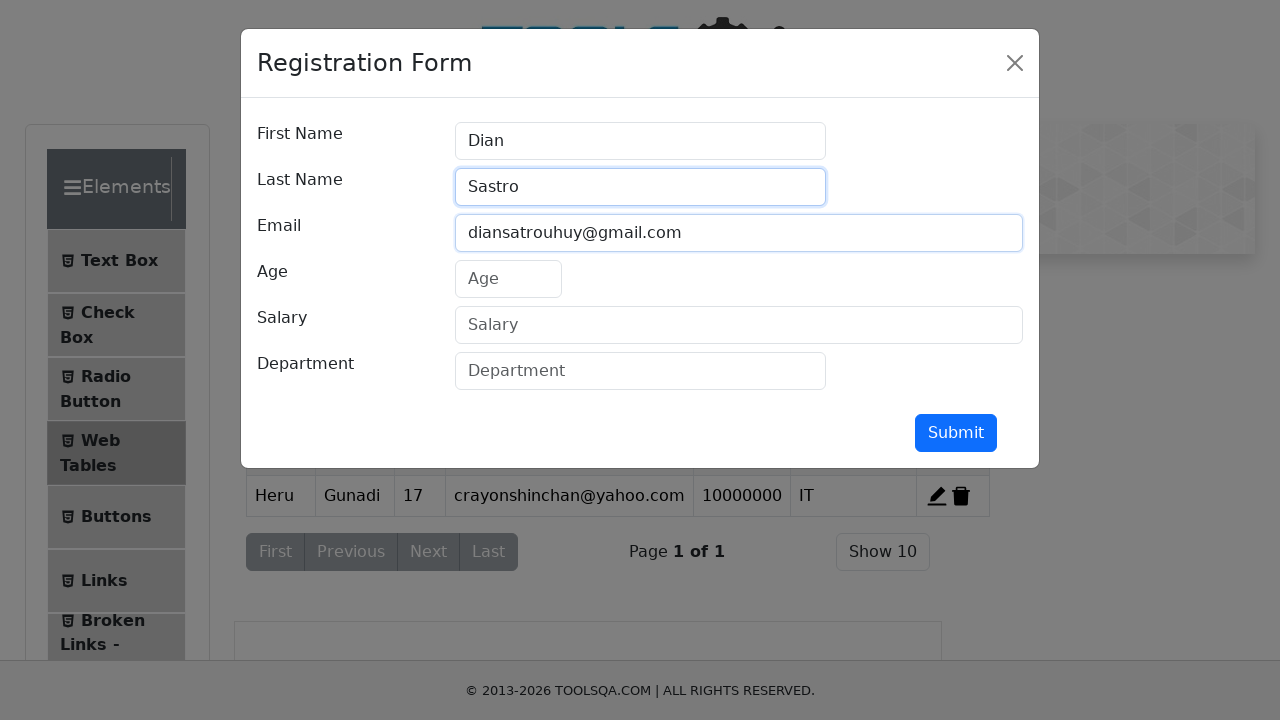

Filled age '28' in registration form on #age
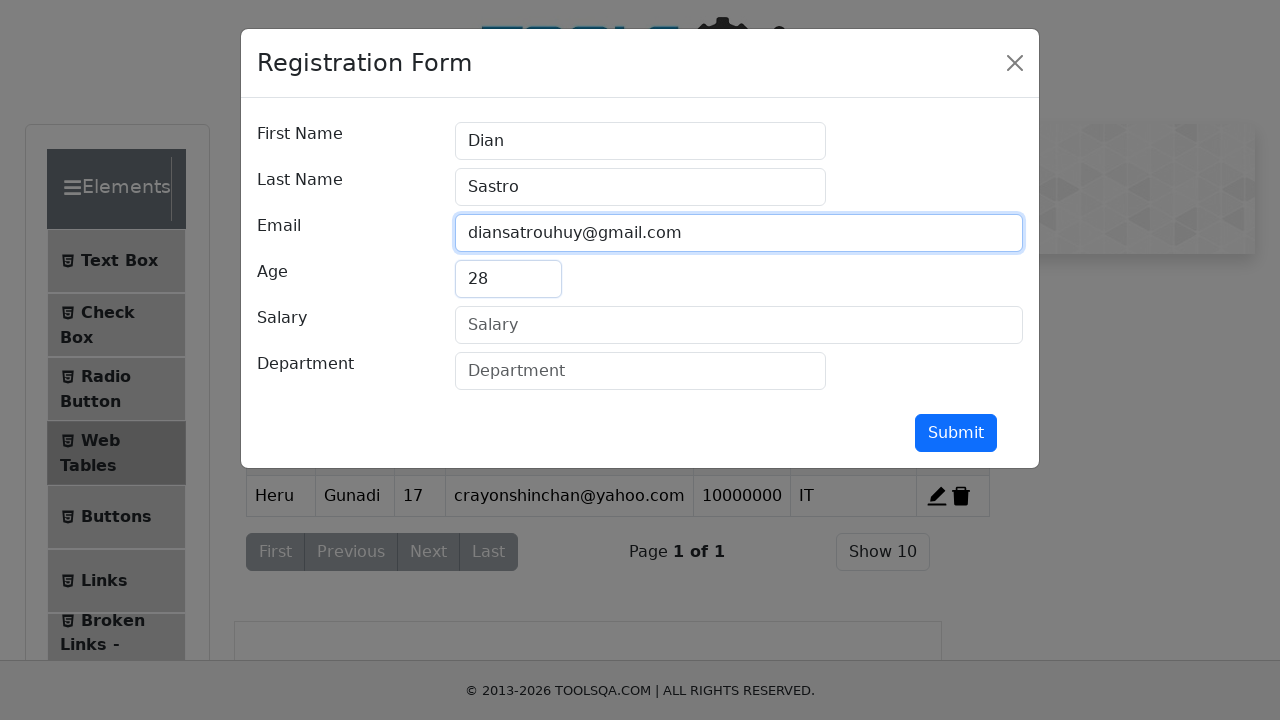

Filled salary '15000000' in registration form on #salary
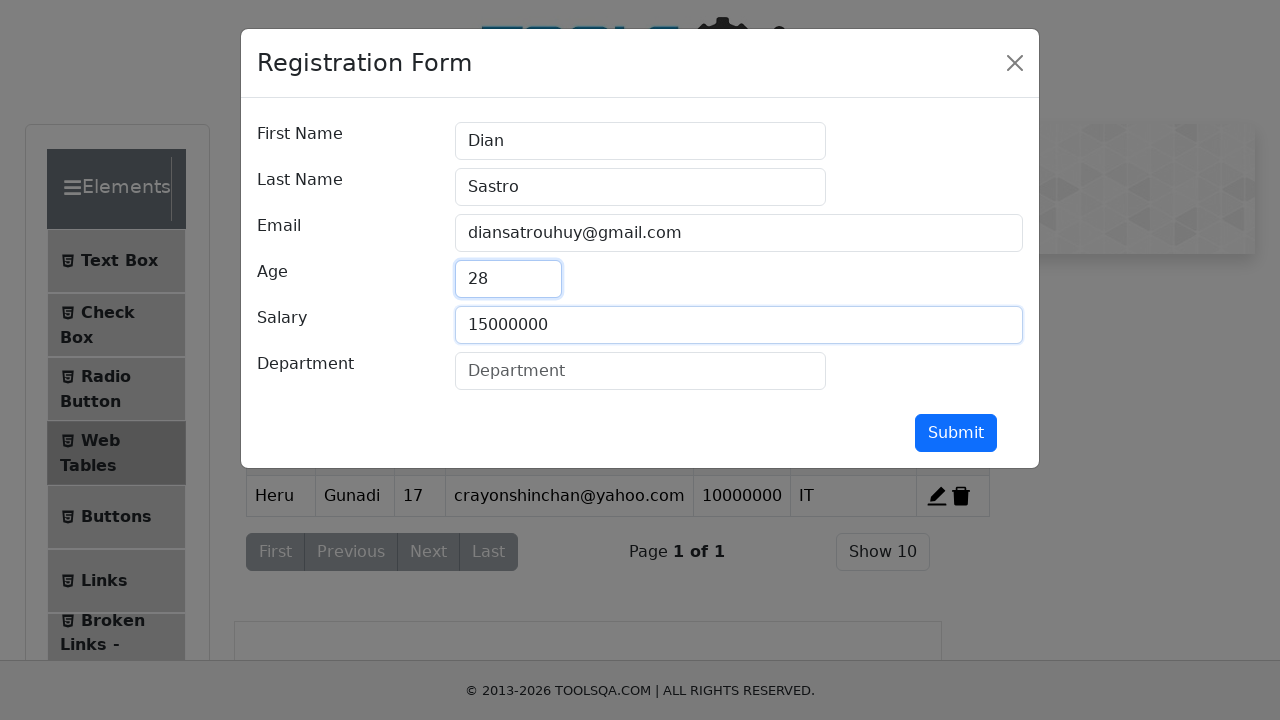

Filled department 'Marketing' in registration form on #department
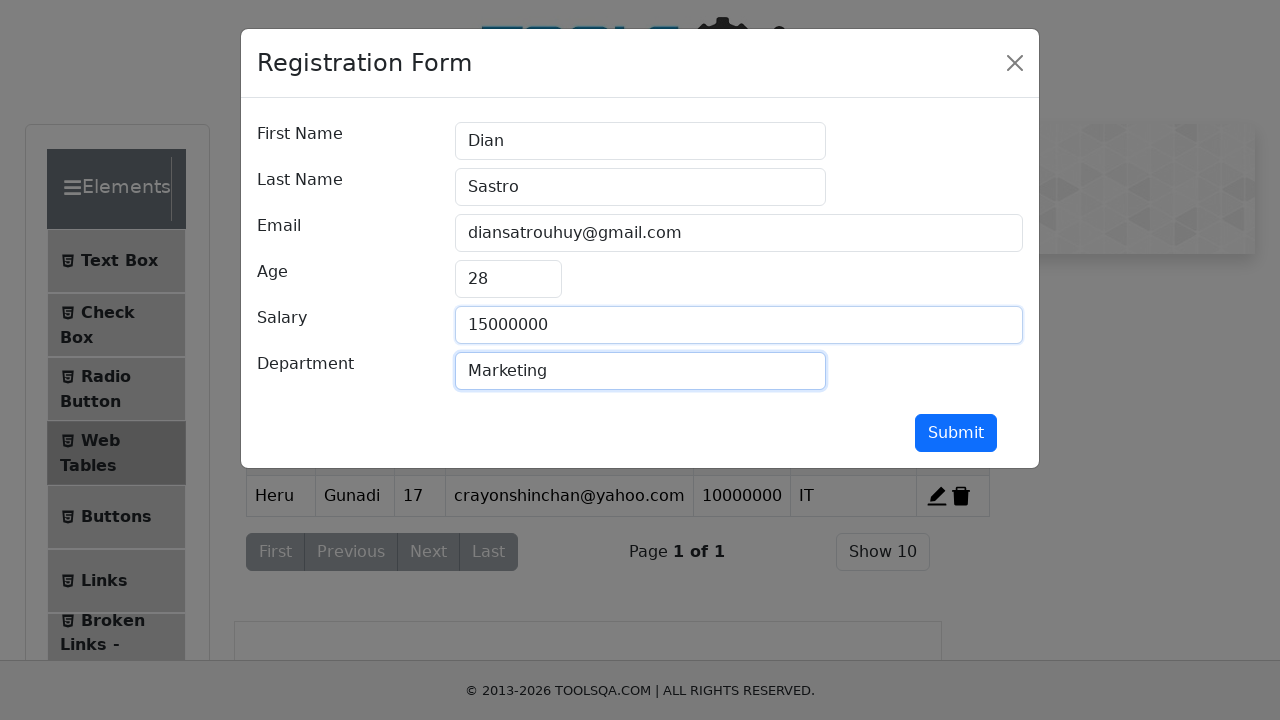

Clicked submit button to add second record at (956, 433) on #submit
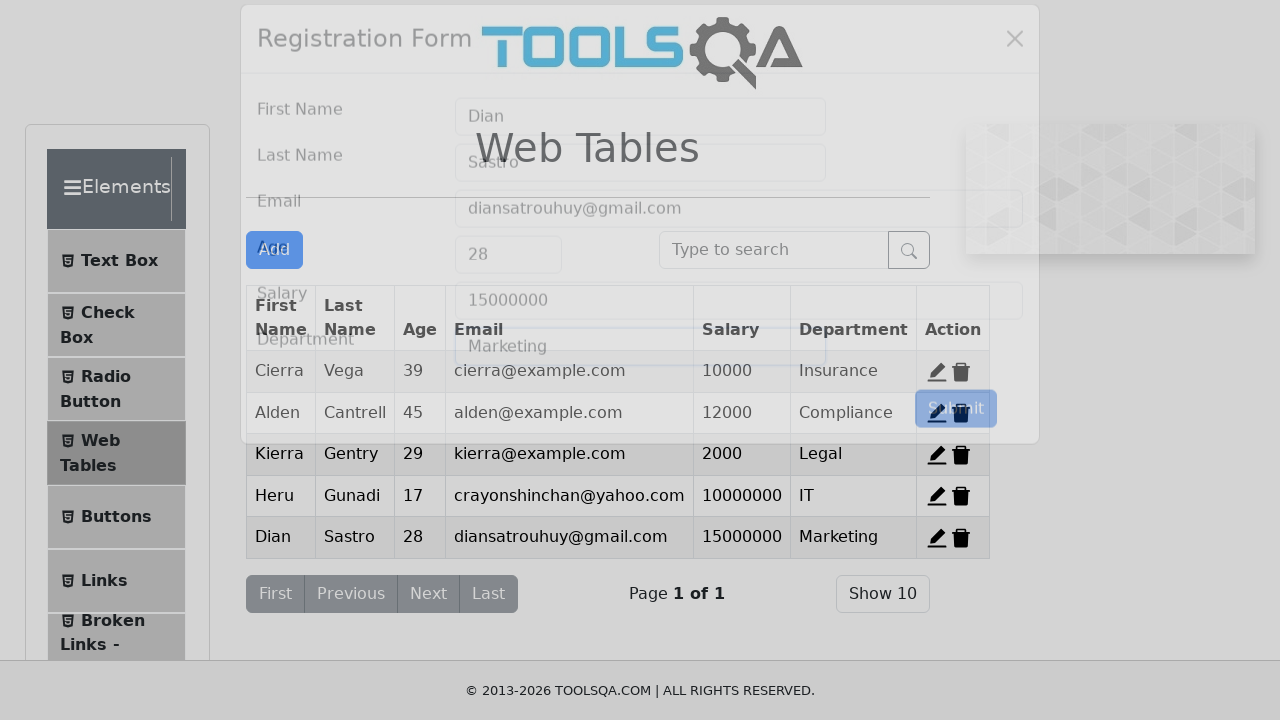

Waited for registration modal to close after second record
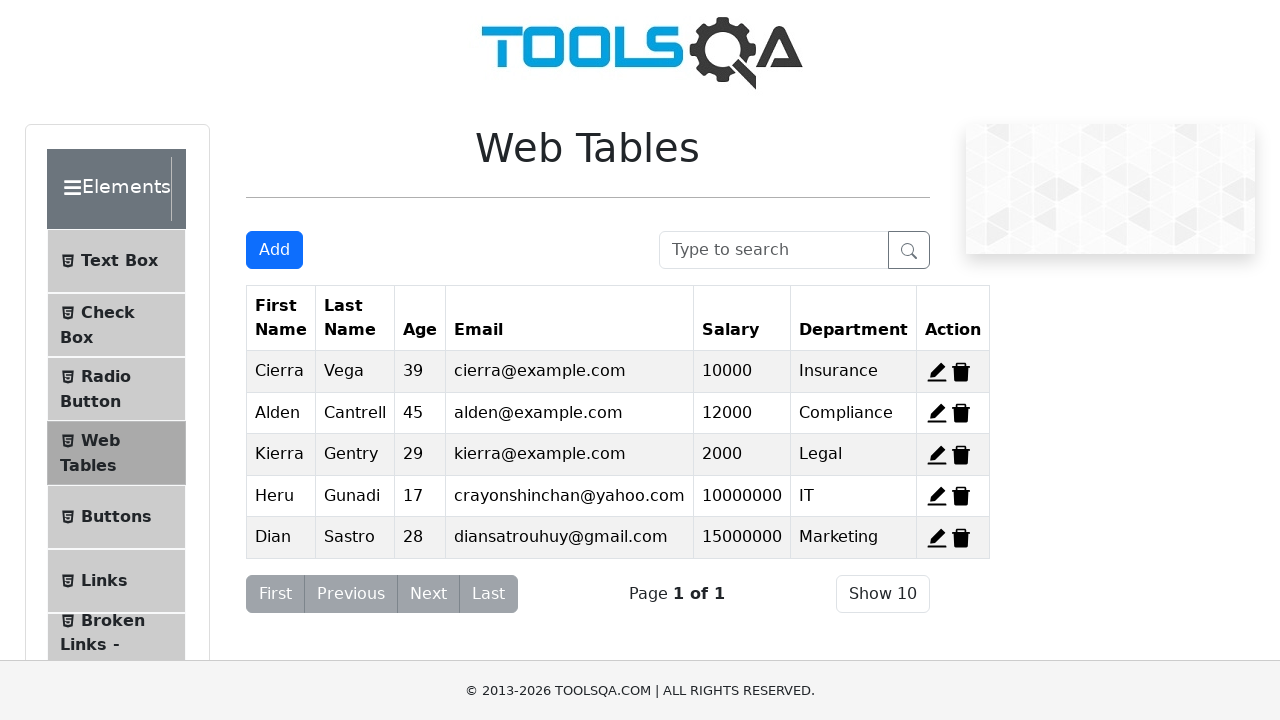

Clicked 'Add New Record' button for third record at (274, 250) on #addNewRecordButton
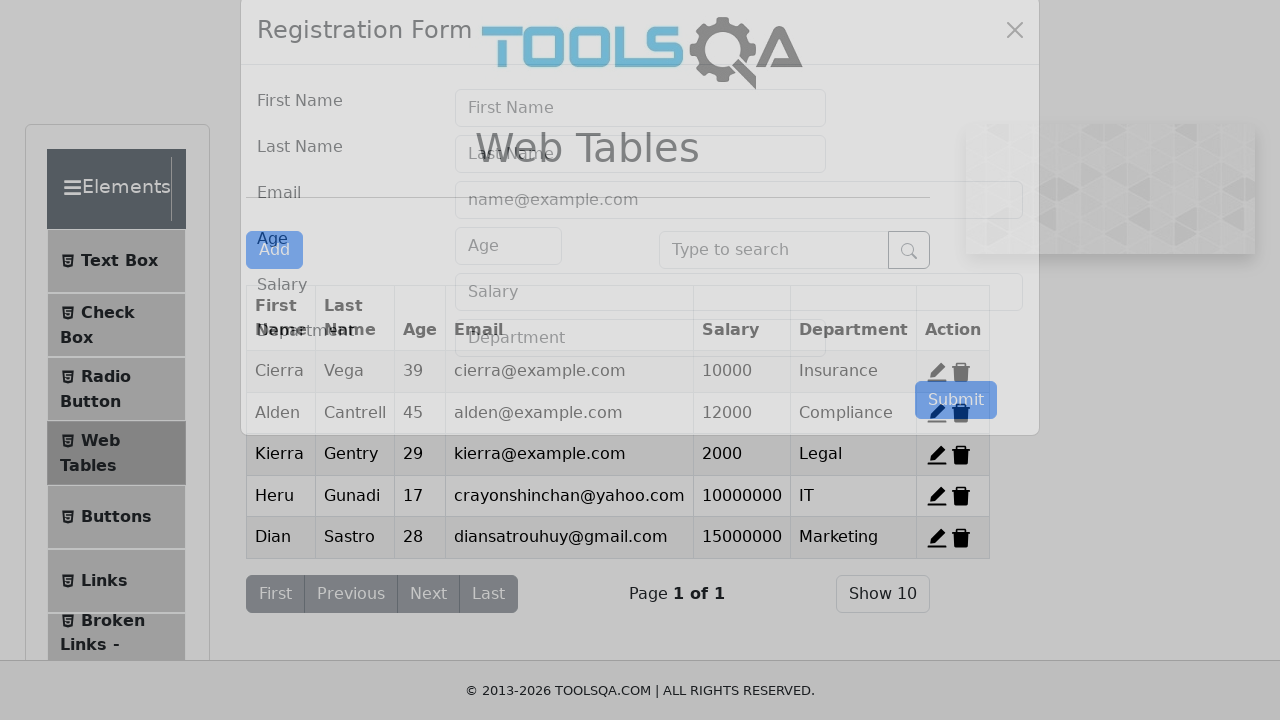

Filled first name 'Den Bagus' in registration form on #firstName
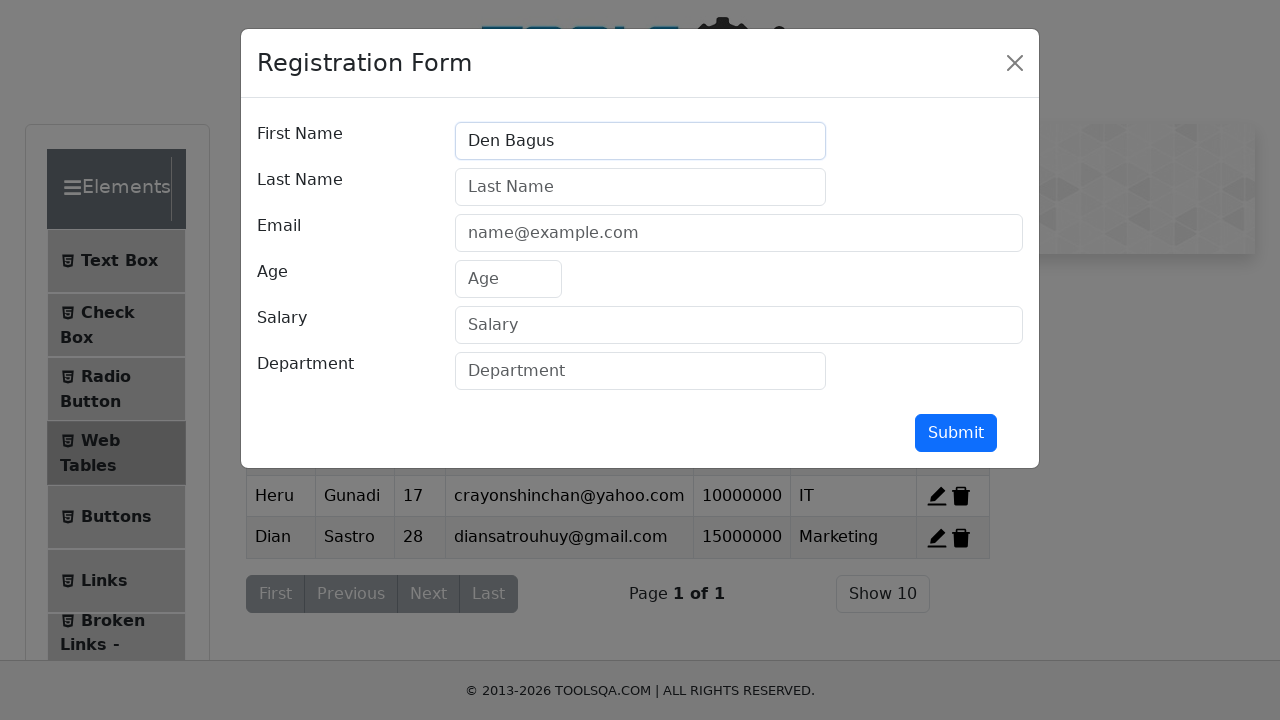

Filled last name 'Tjokroaminoto' in registration form on #lastName
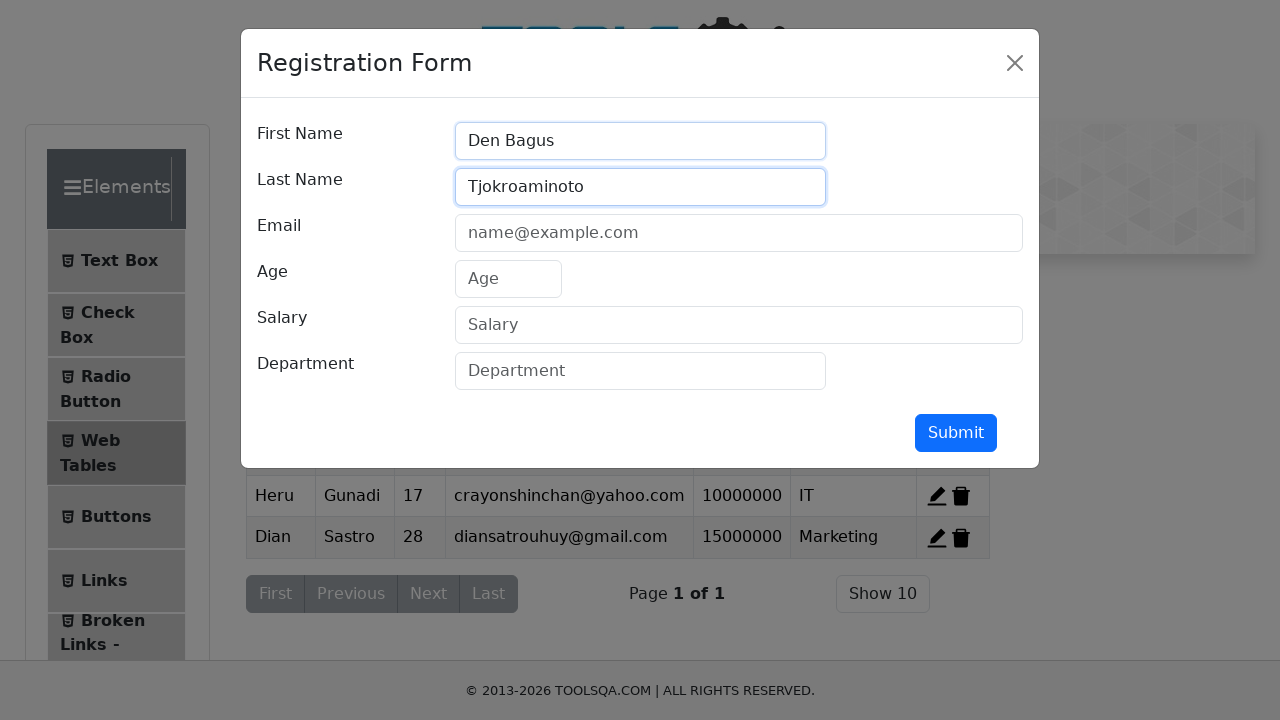

Filled email 'denbagus@gmail.com' in registration form on #userEmail
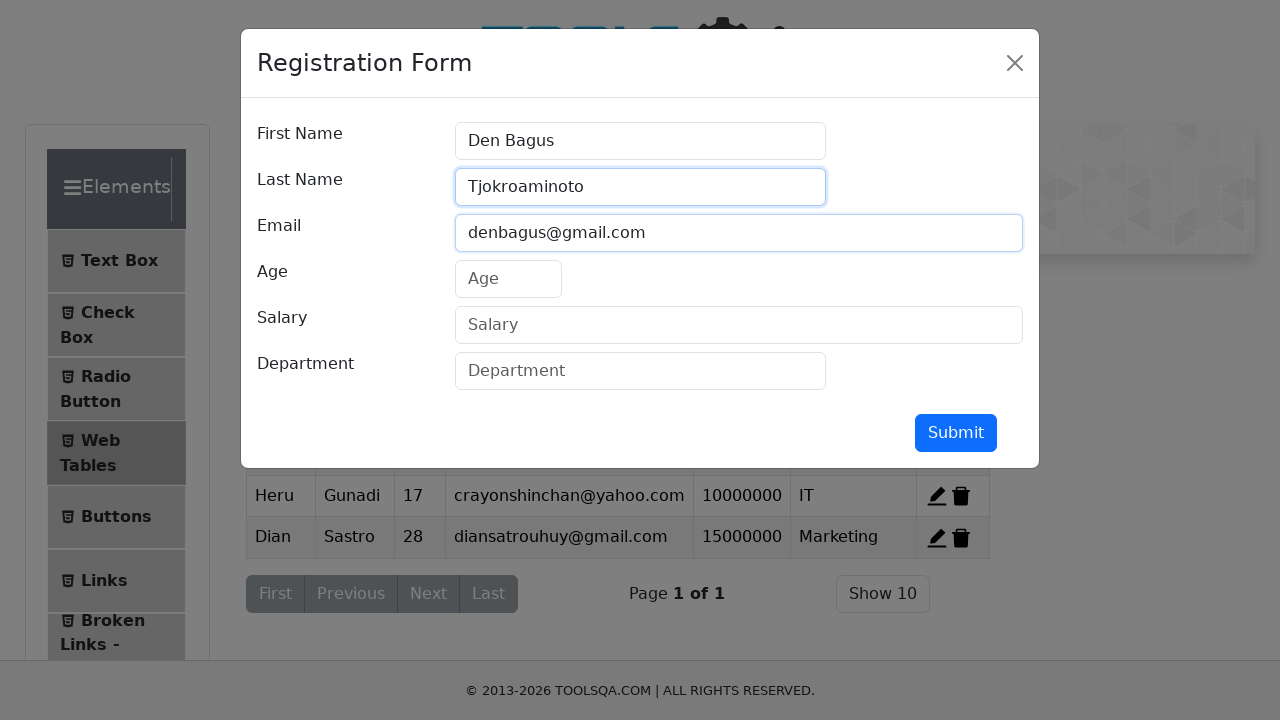

Filled age '25' in registration form on #age
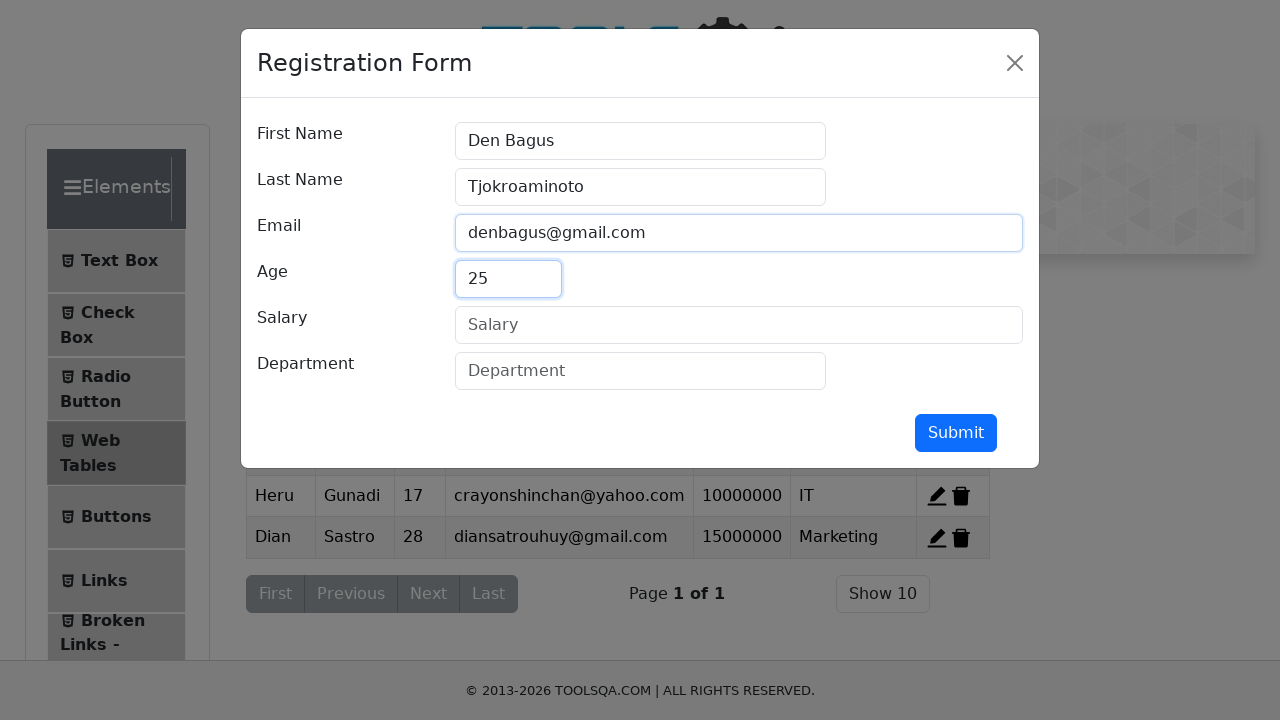

Filled salary '12000000' in registration form on #salary
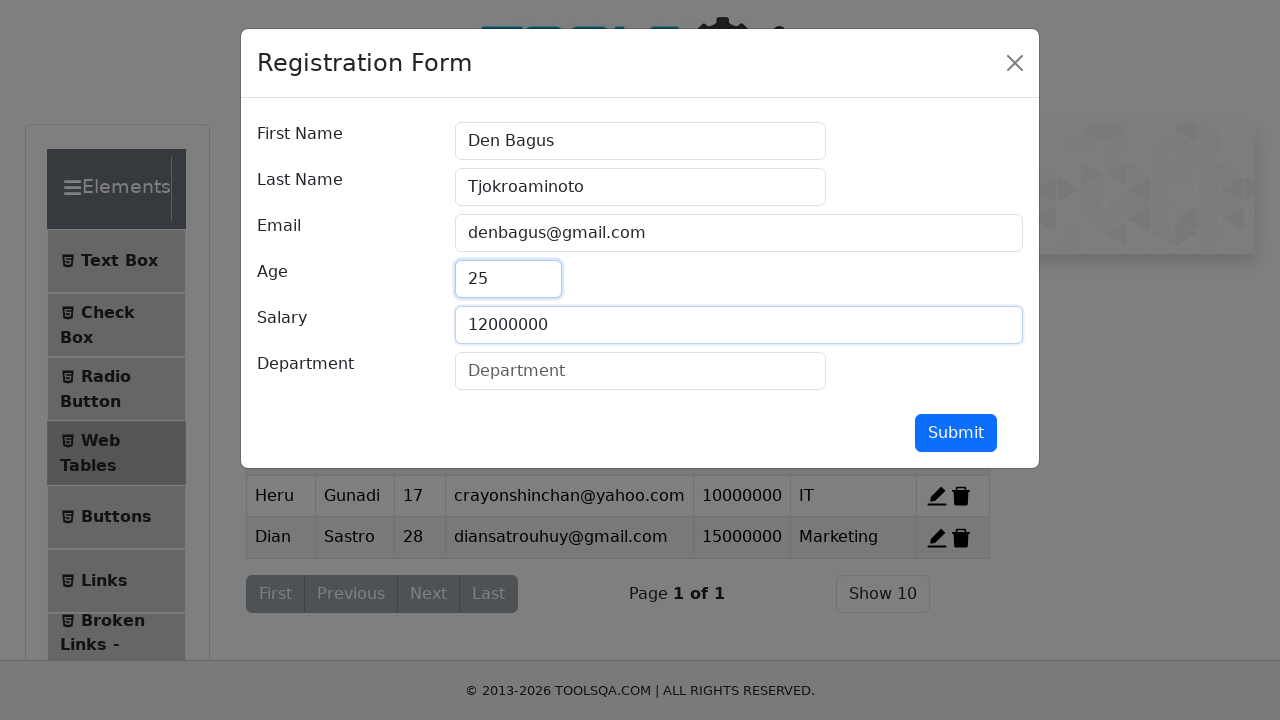

Filled department 'Produksi' in registration form on #department
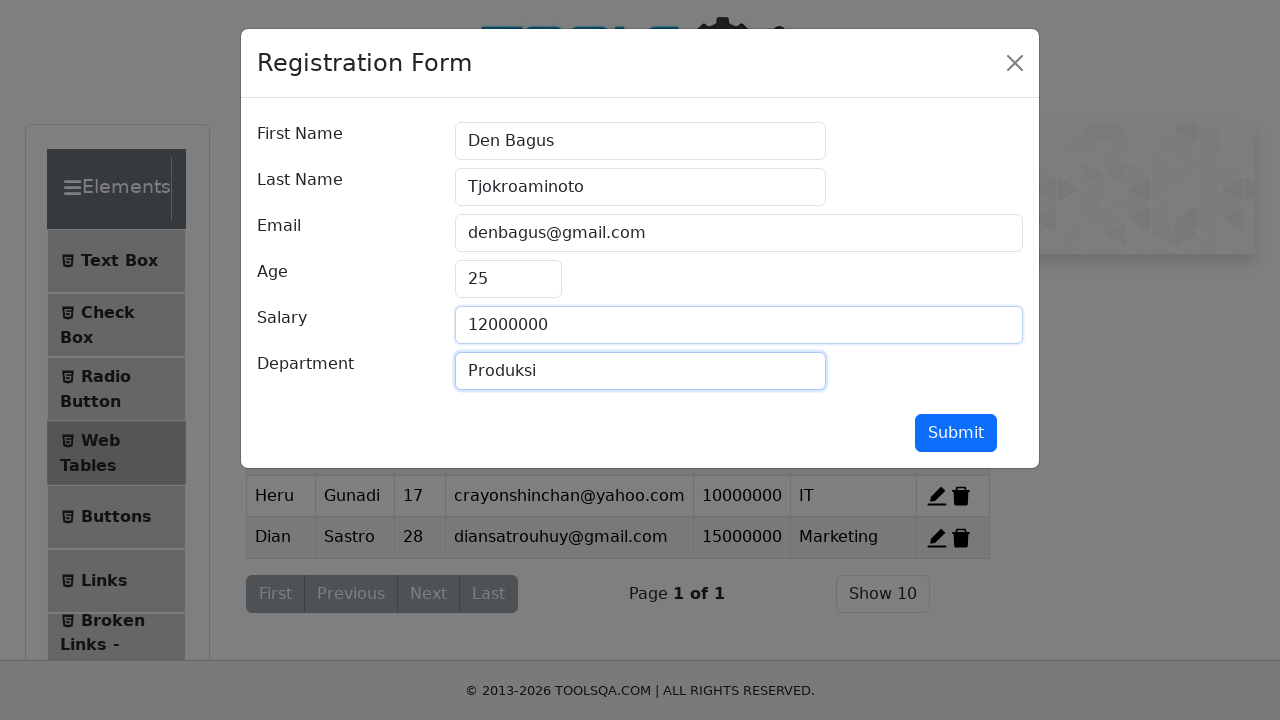

Clicked submit button to add third record at (956, 433) on #submit
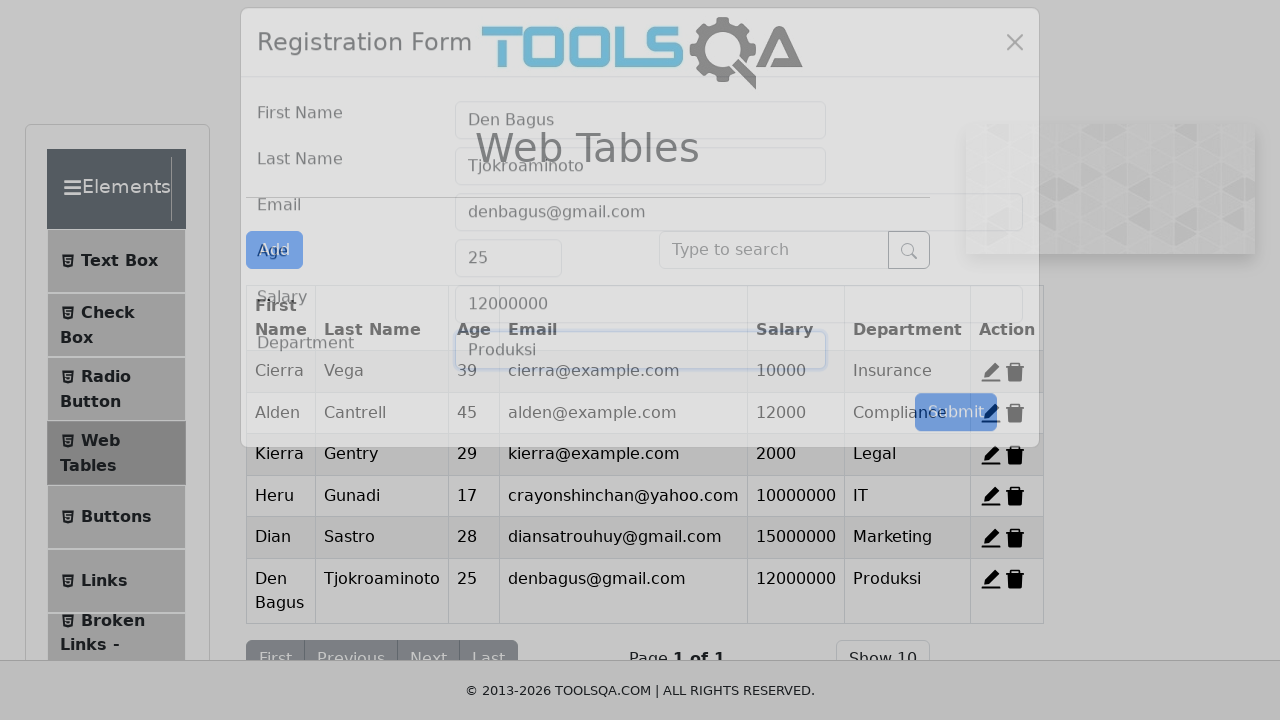

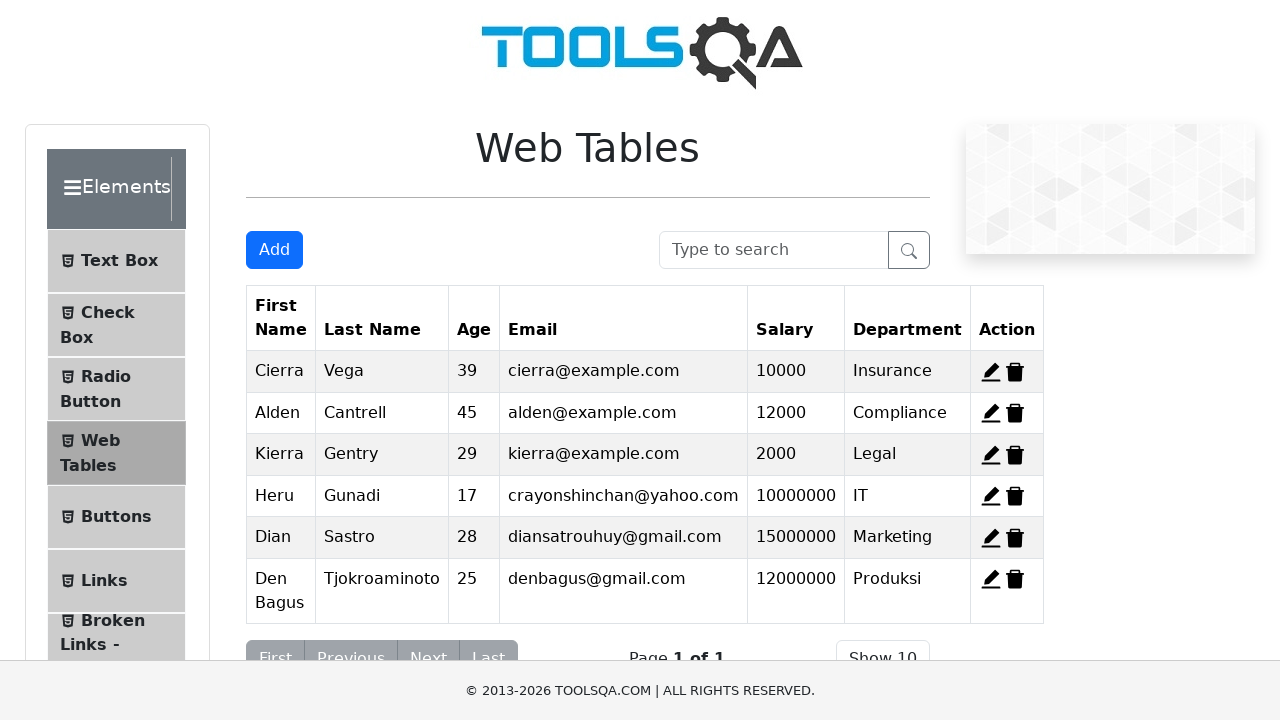